Tests right-click context menu functionality by performing a right-click action on an element and selecting an option from the context menu

Starting URL: https://swisnl.github.io/jQuery-contextMenu/demo.html

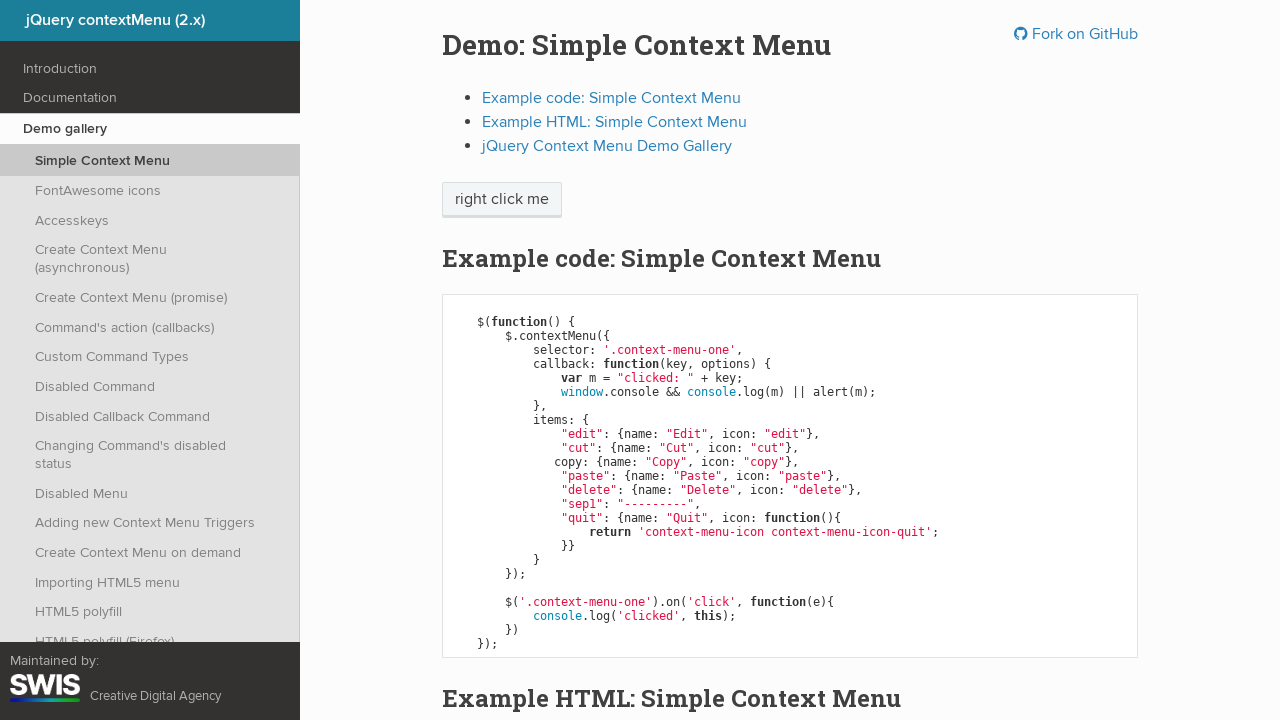

Right-clicked on 'right click me' element to open context menu at (502, 200) on xpath=//span[text()='right click me']
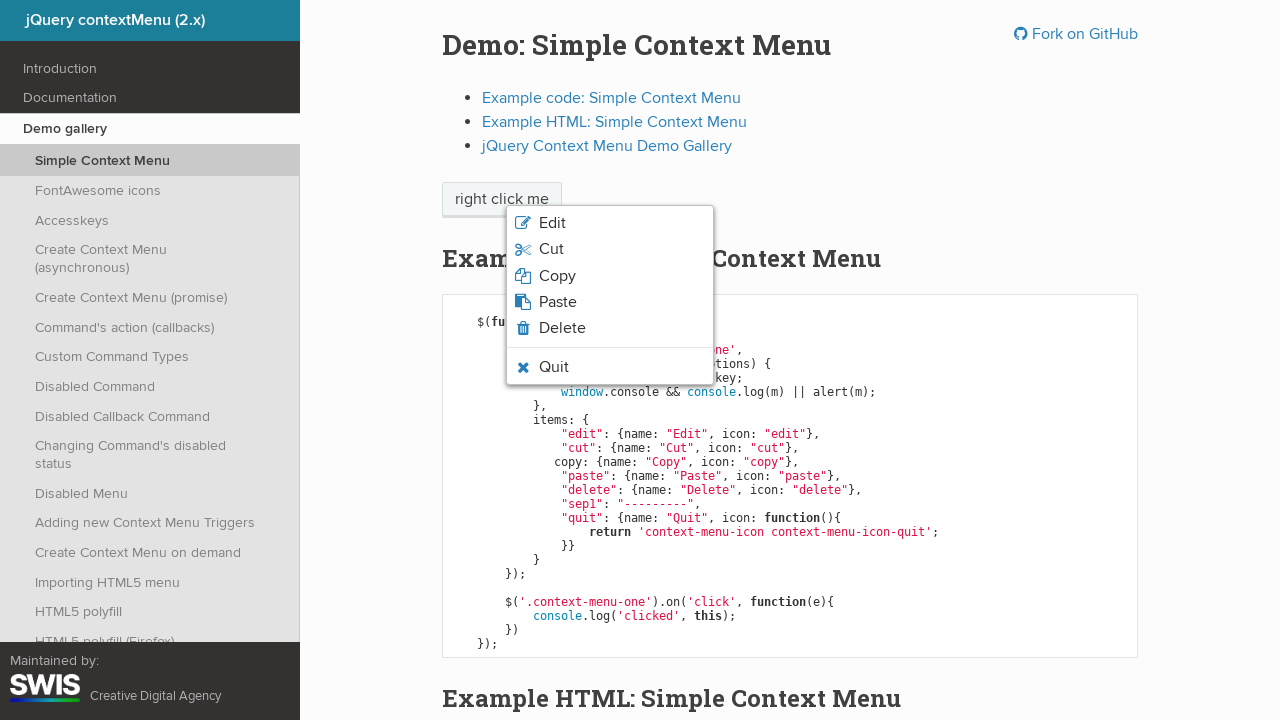

Selected 'Quit' option from the context menu at (554, 367) on xpath=//span[text()='Quit']
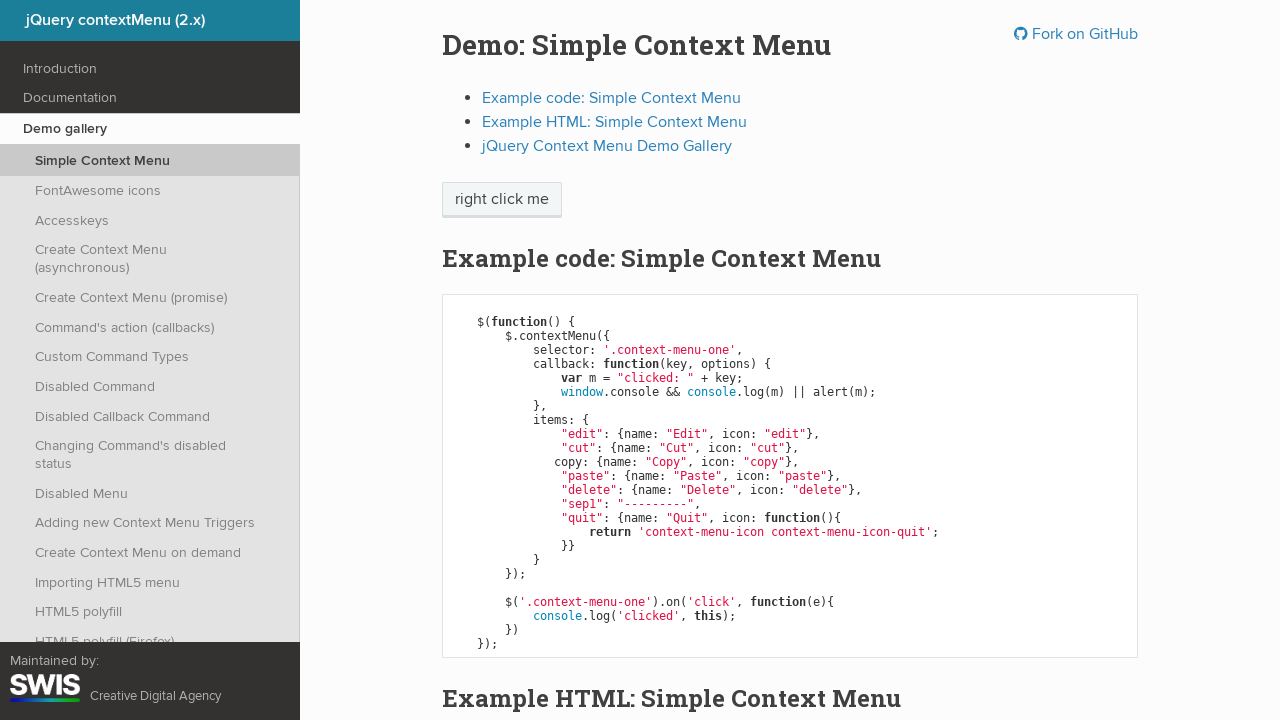

Alert dialog handler registered and accepted
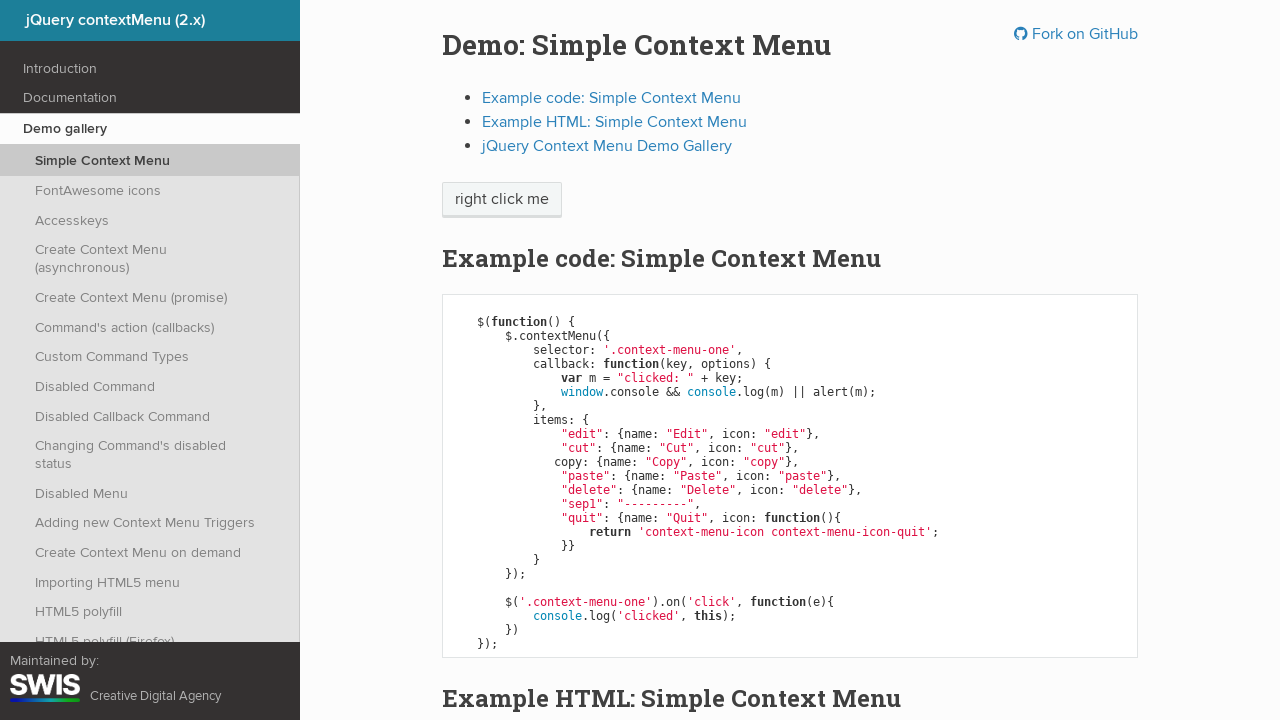

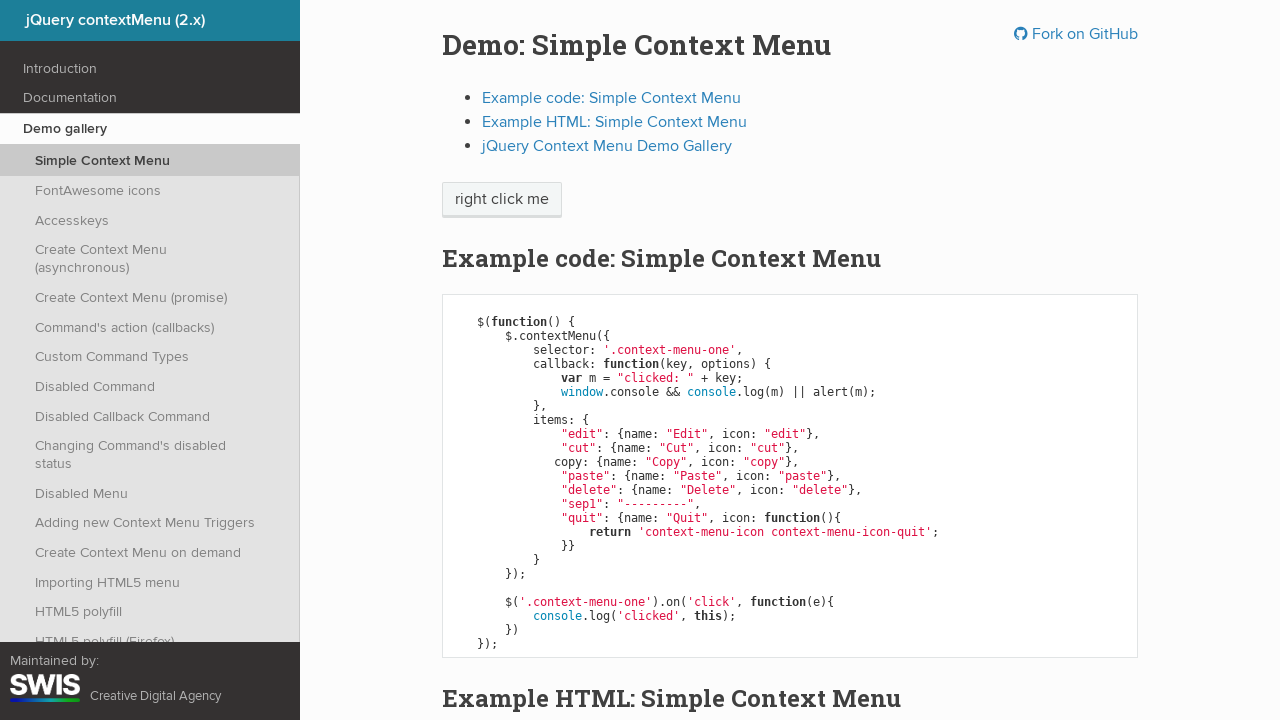